Tests keyboard event handling by navigating to a PDF conversion website, maximizing the window, and opening a new browser tab using keyboard shortcut (Ctrl+T)

Starting URL: https://www.ilovepdf.com/pdf_to_word

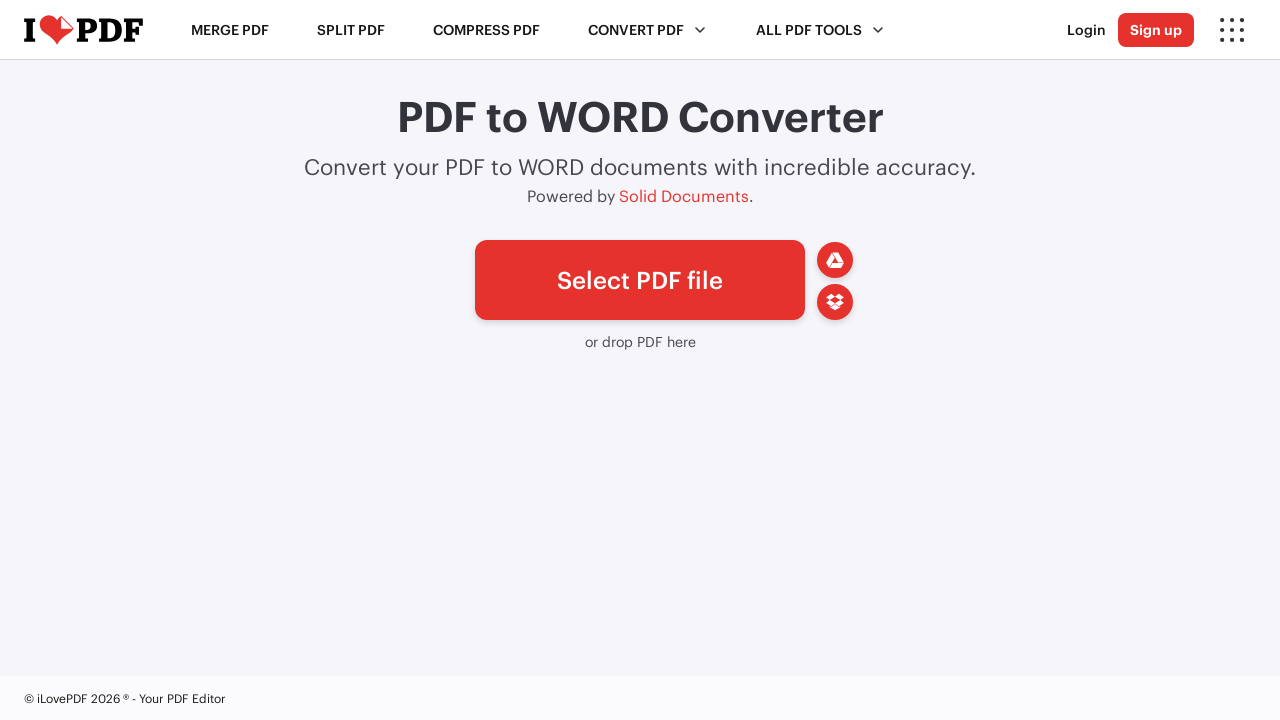

Navigated to ilovepdf.com PDF to Word conversion page
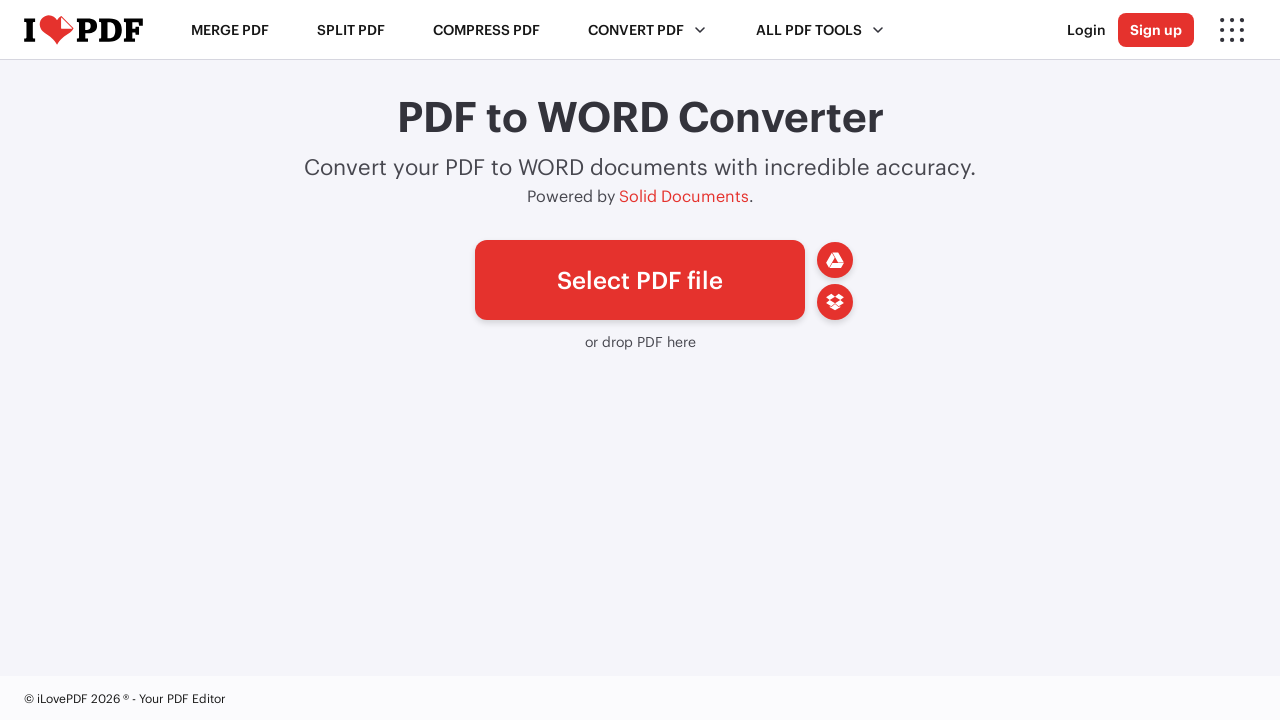

Maximized browser window to 1920x1080
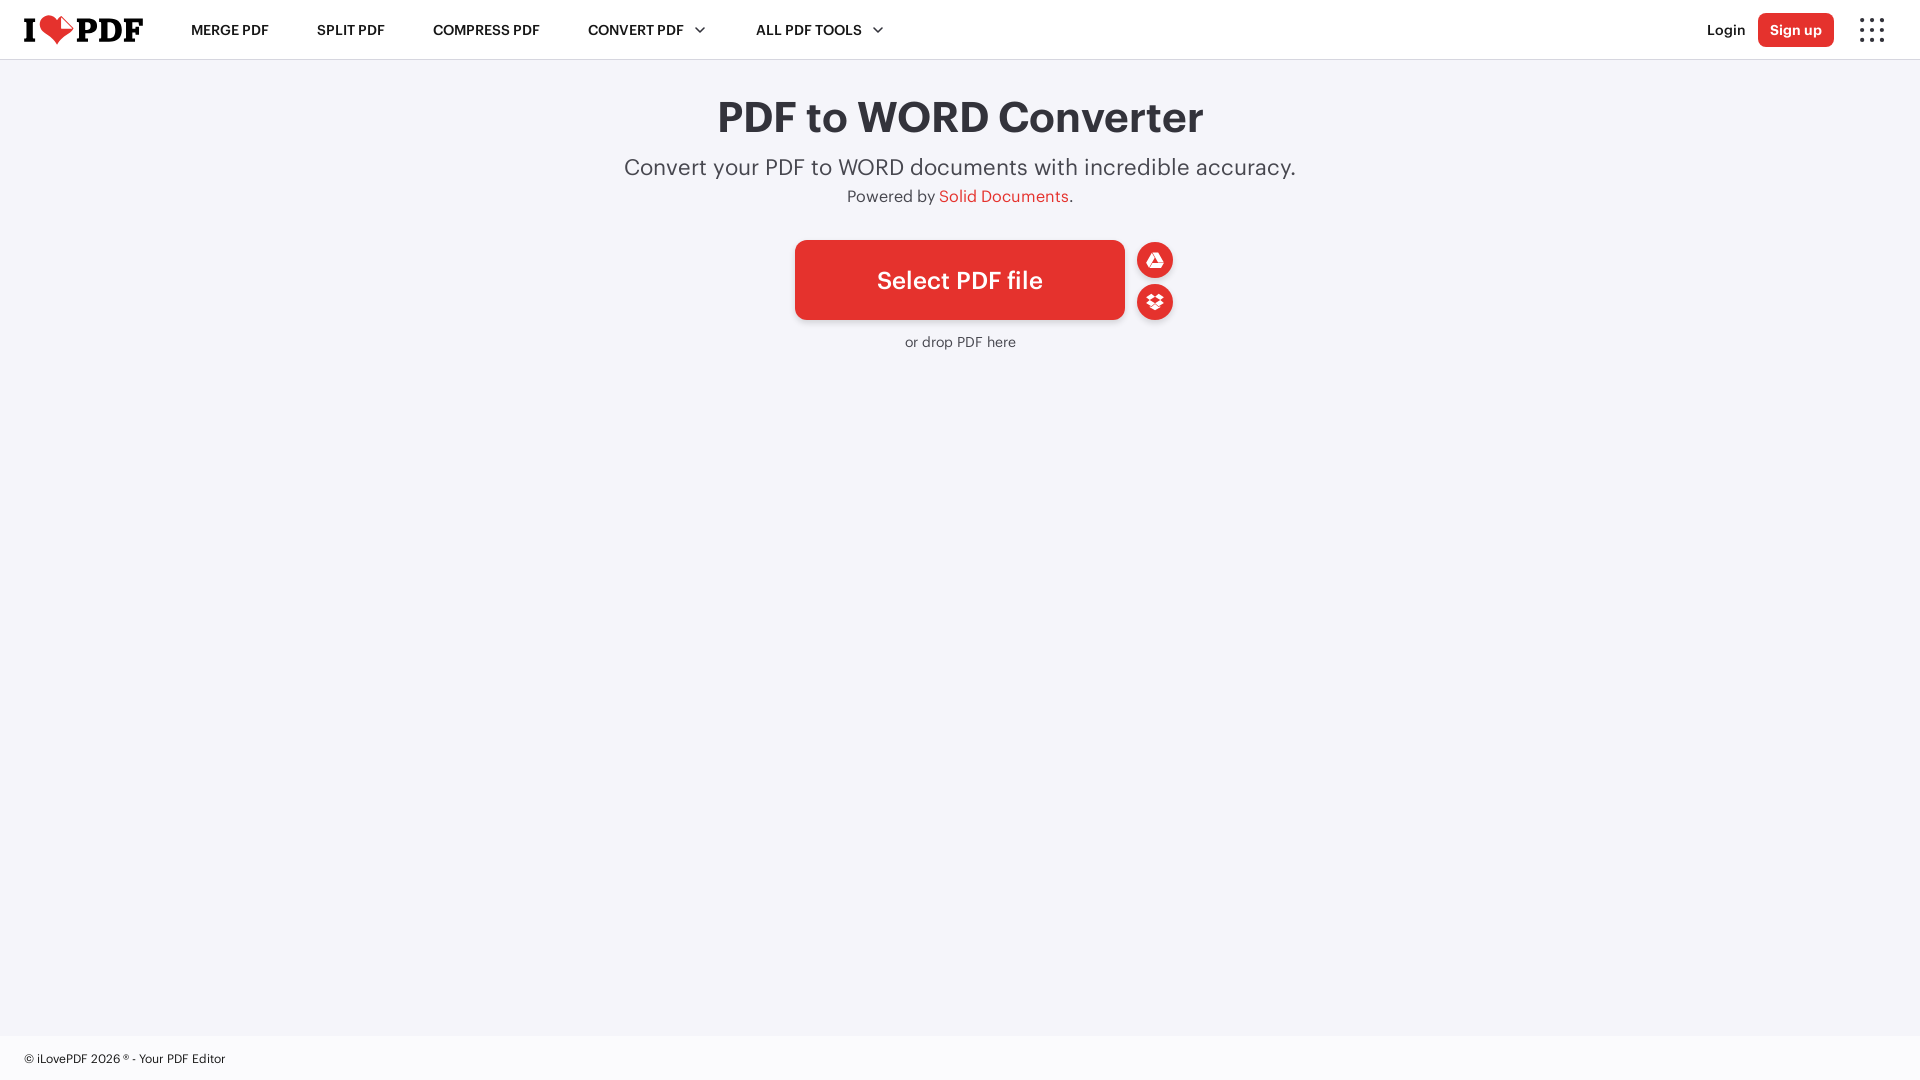

Pressed Ctrl+T to open new browser tab
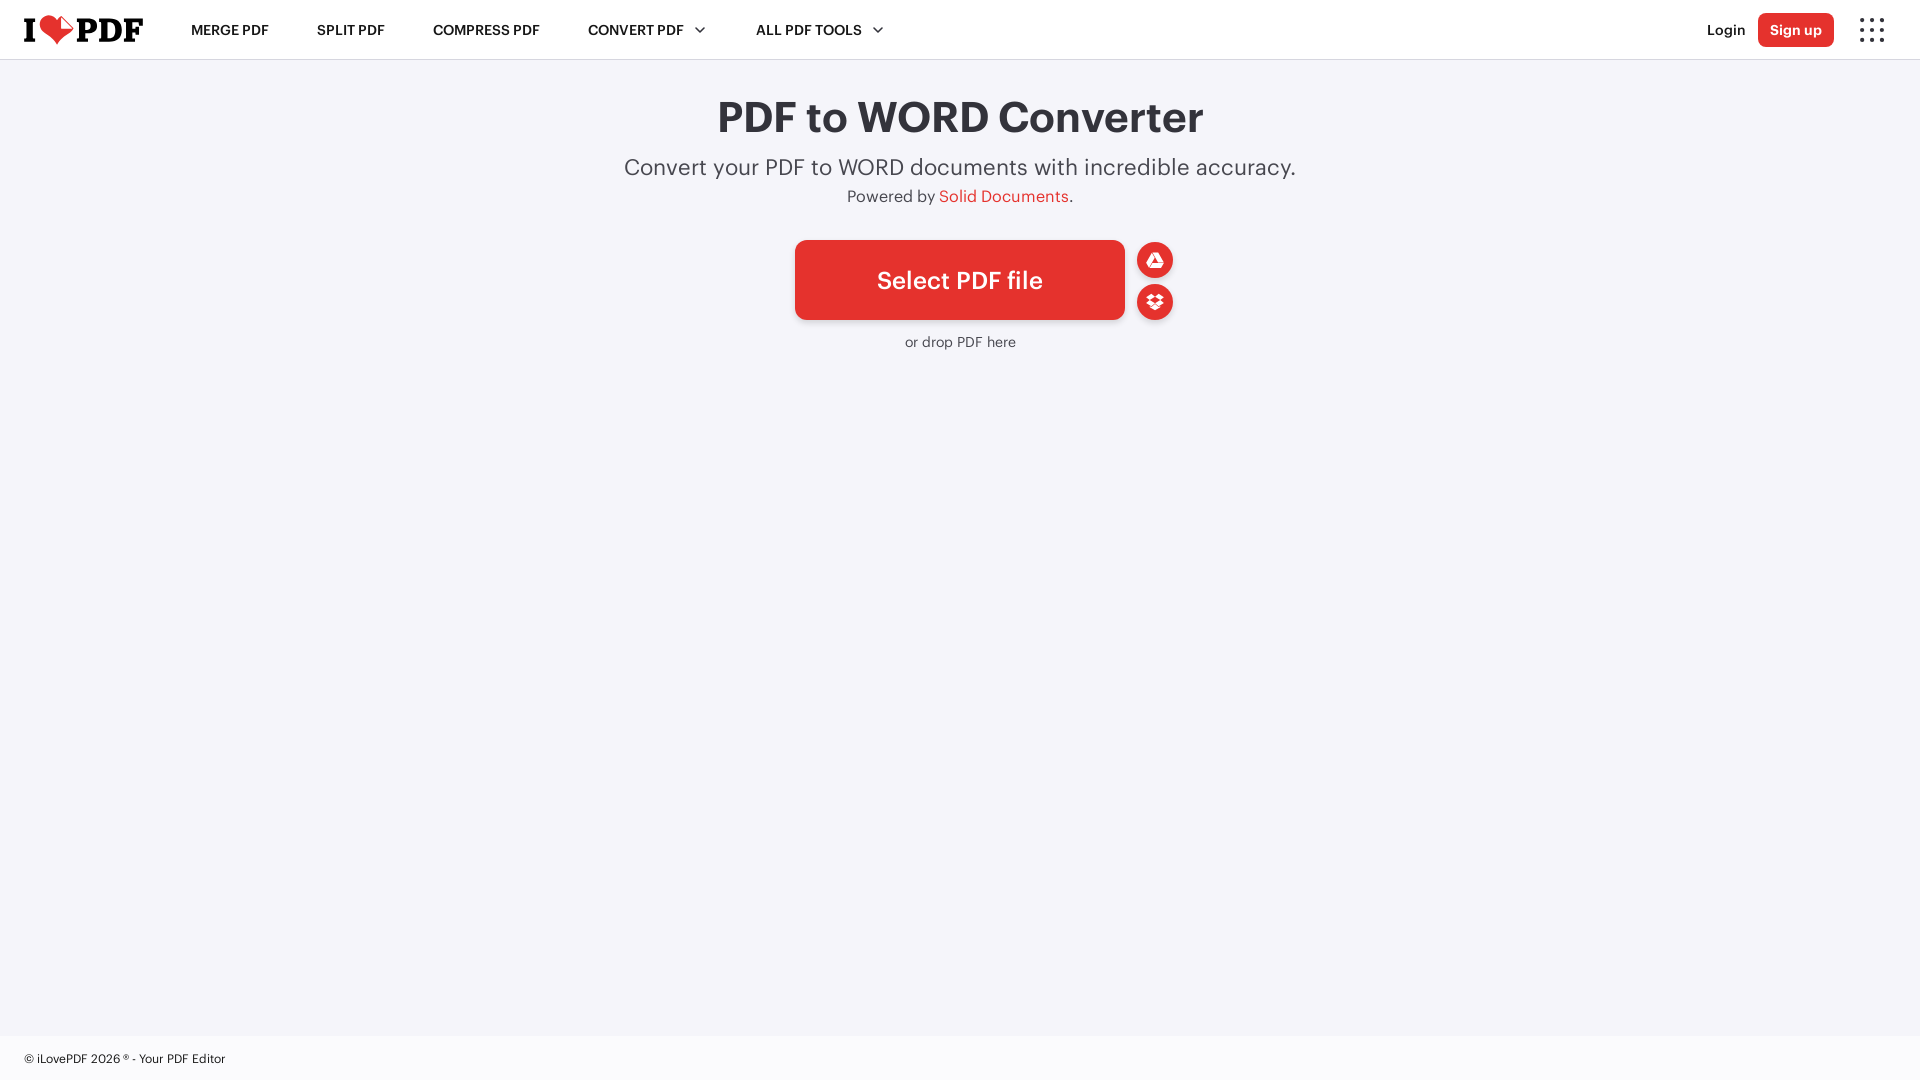

Waited 1 second for new tab to fully load
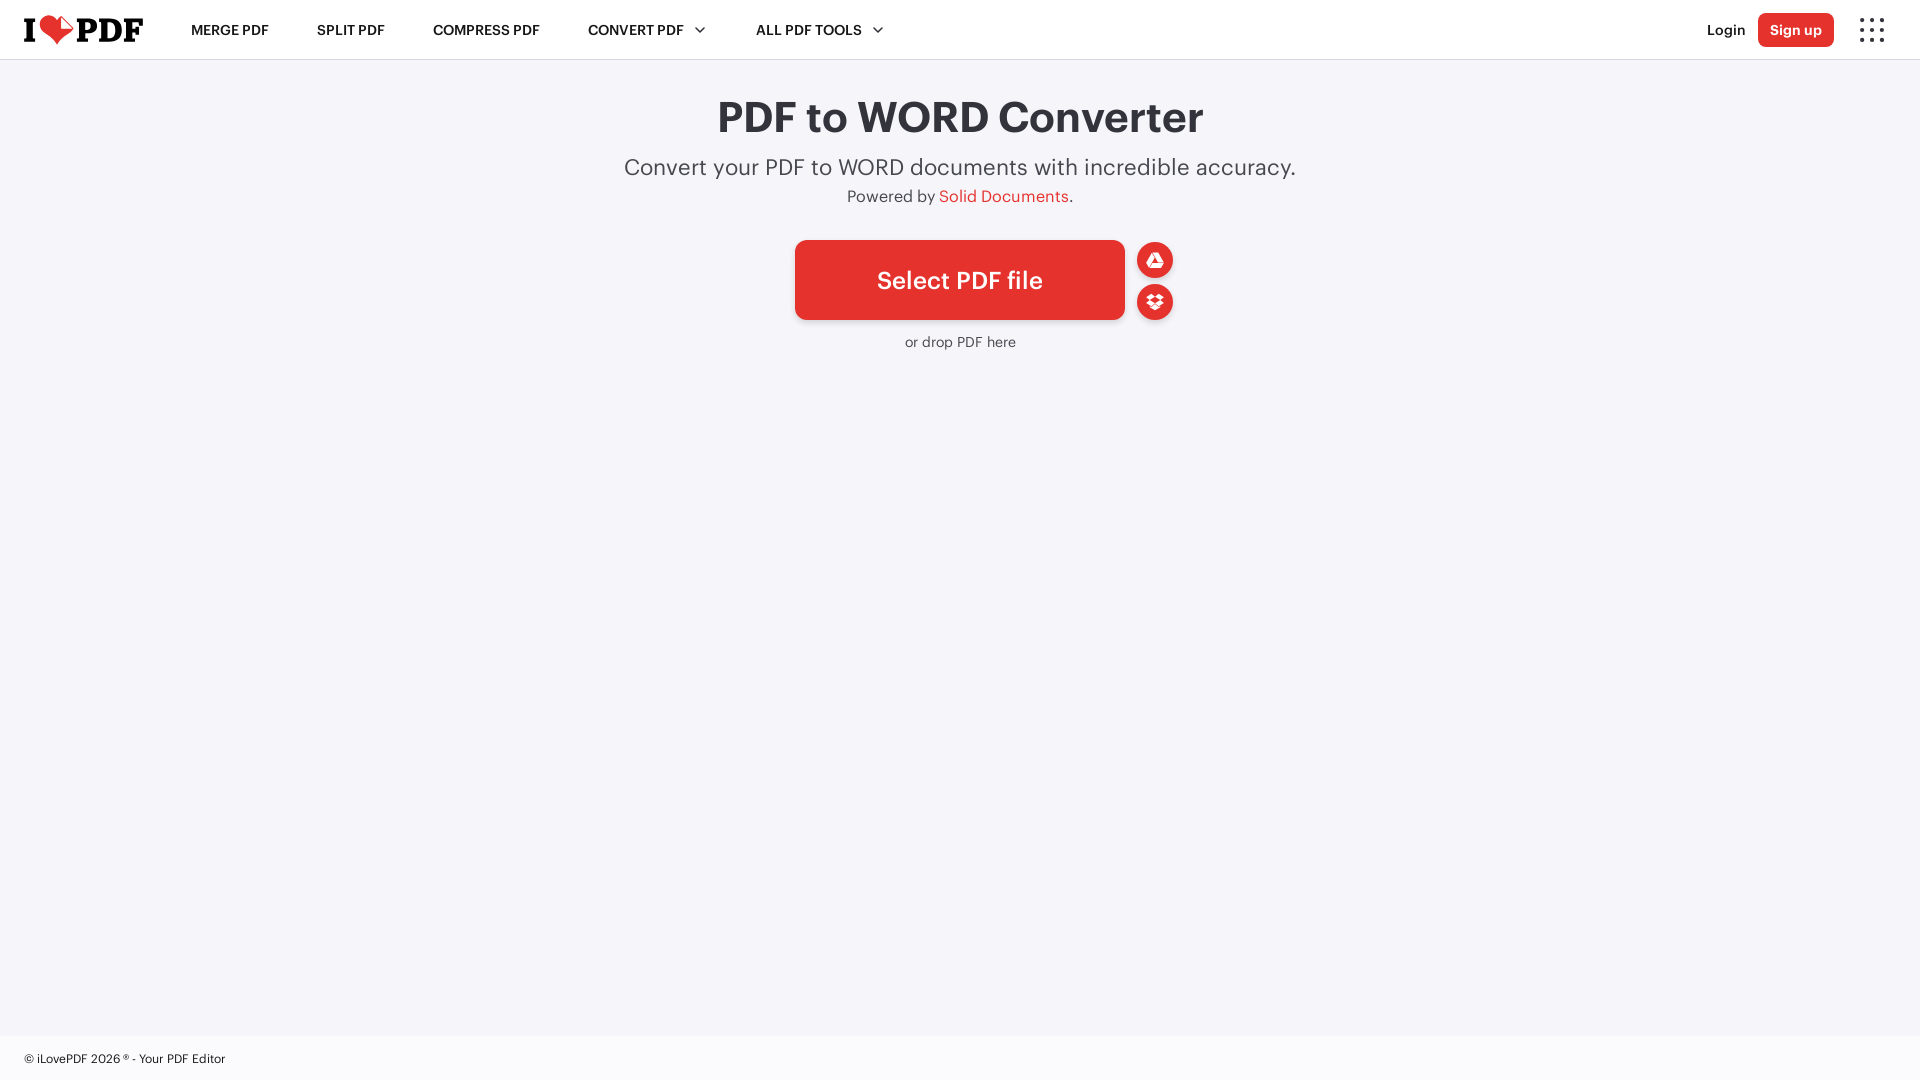

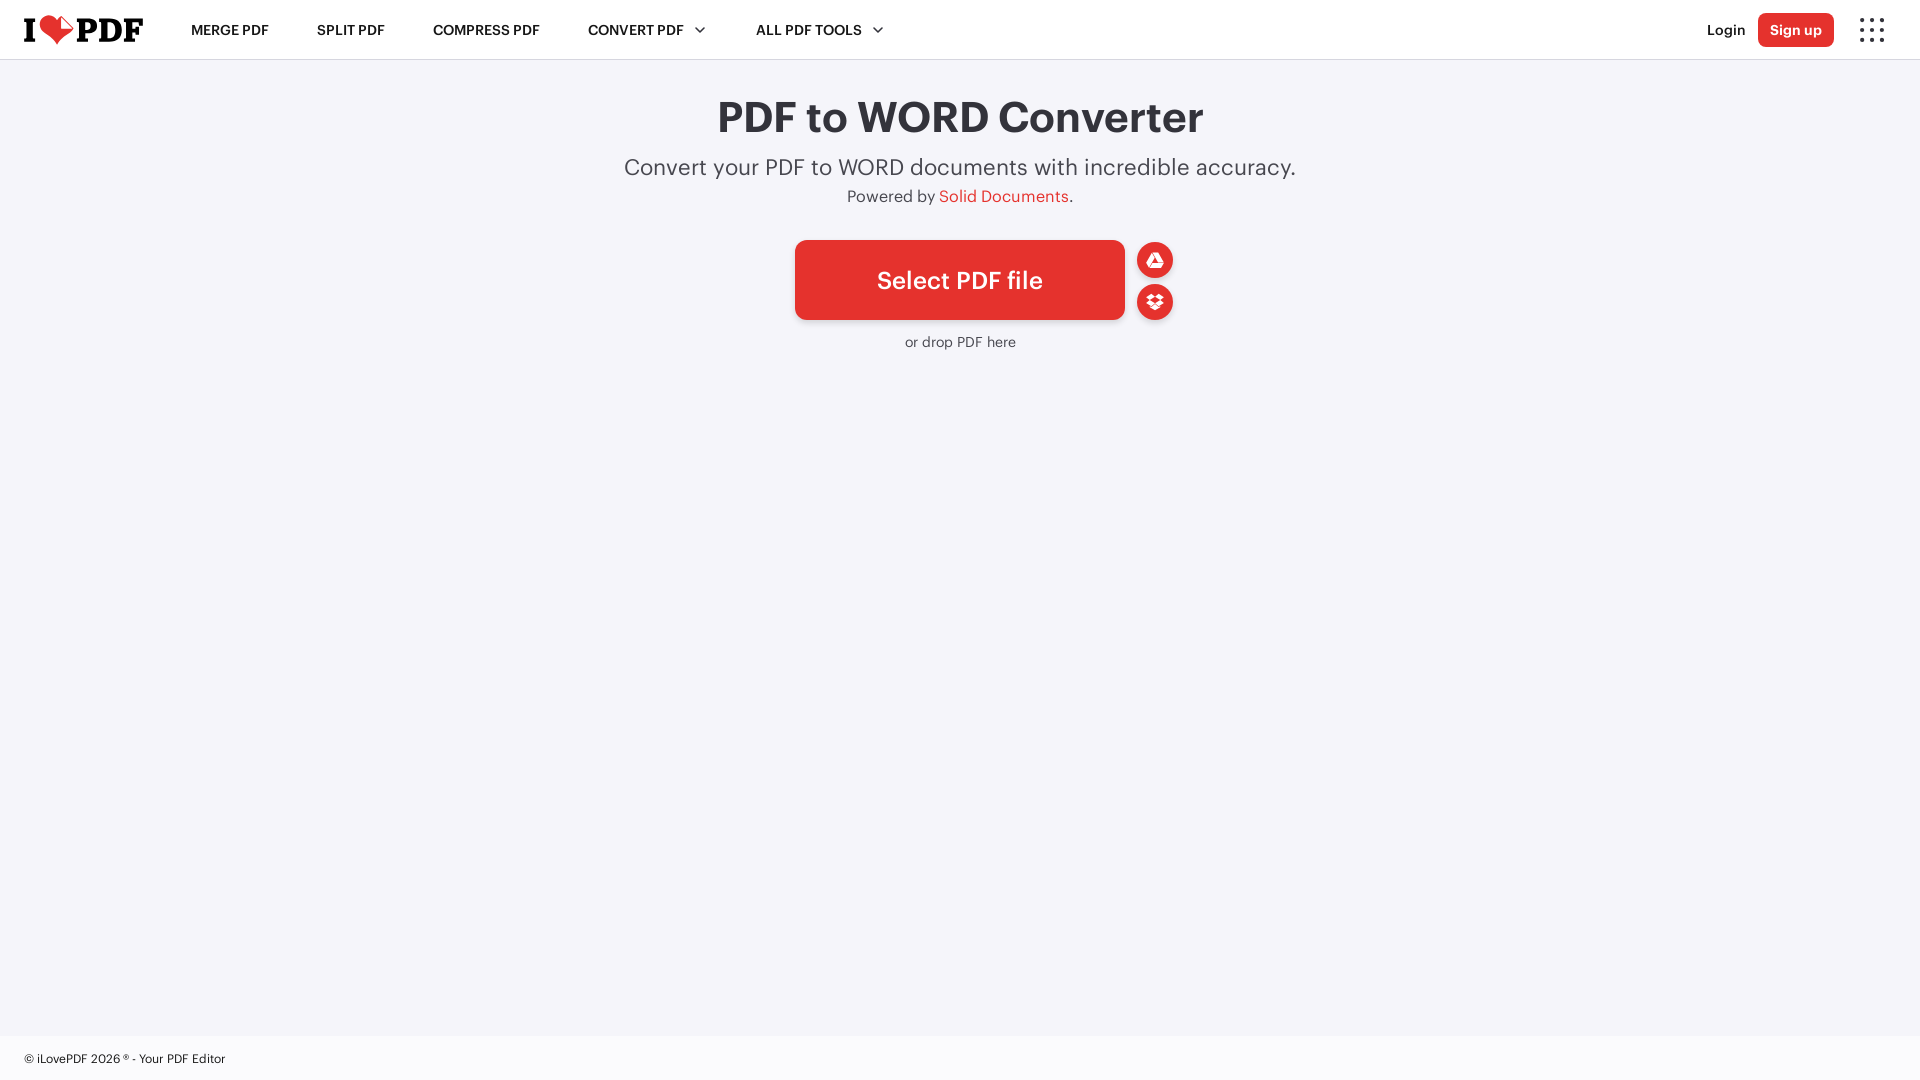